Tests navigation to Our Prints page from the top navbar menu

Starting URL: https://swaglabs.in/

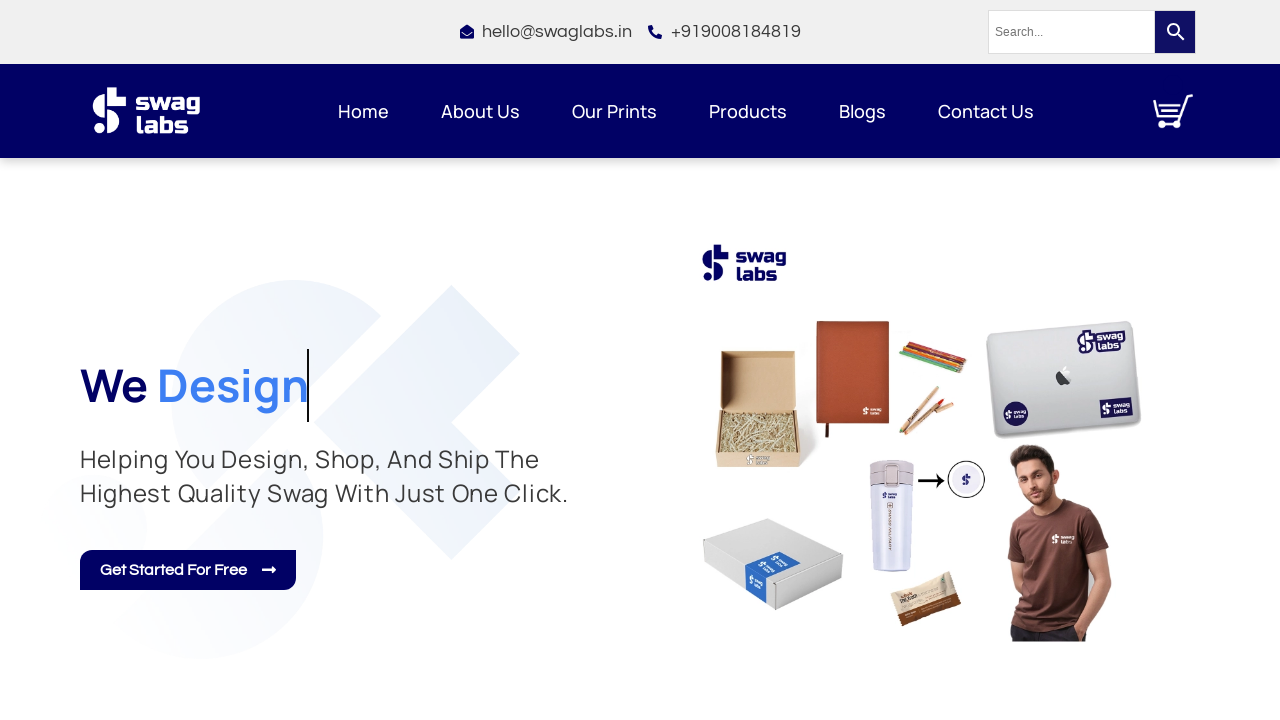

Clicked on 'Our Prints' menu item in top navbar at (614, 111) on xpath=//section[@data-id="7b39696"]//div[@data-id="6c1d68c"]//ul[@id="menu-1-c2a
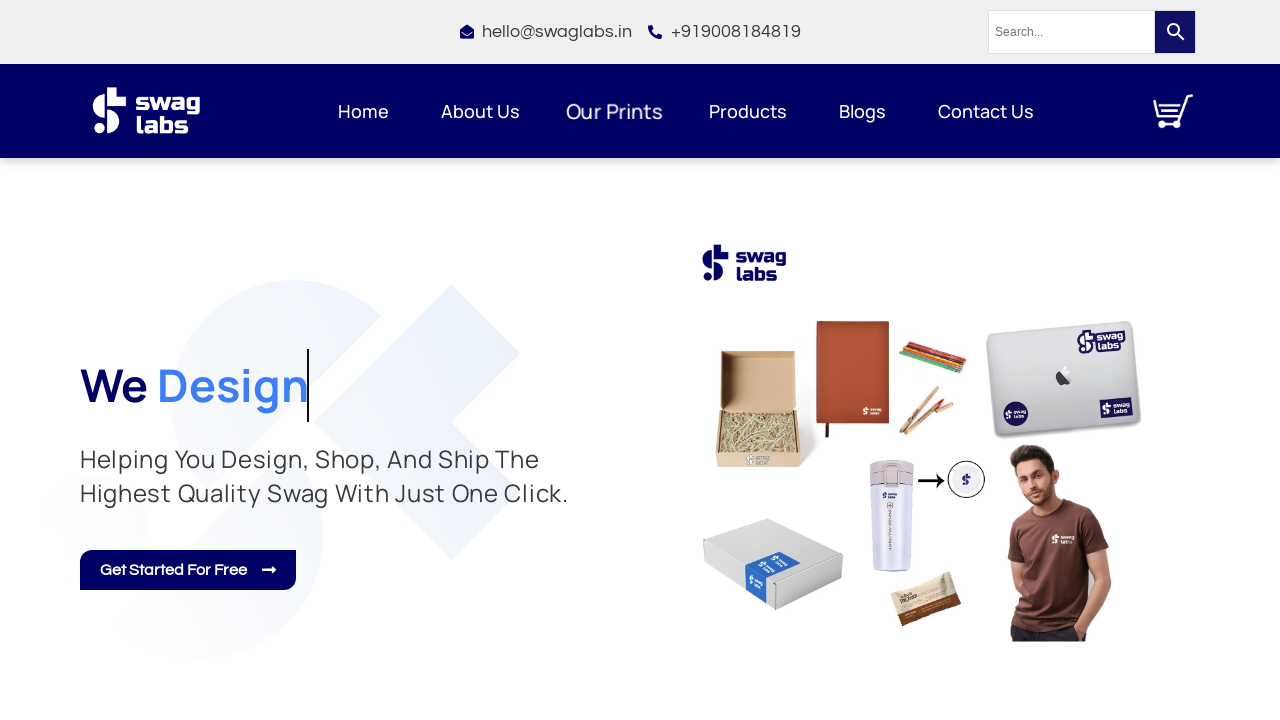

Our Prints page loaded successfully
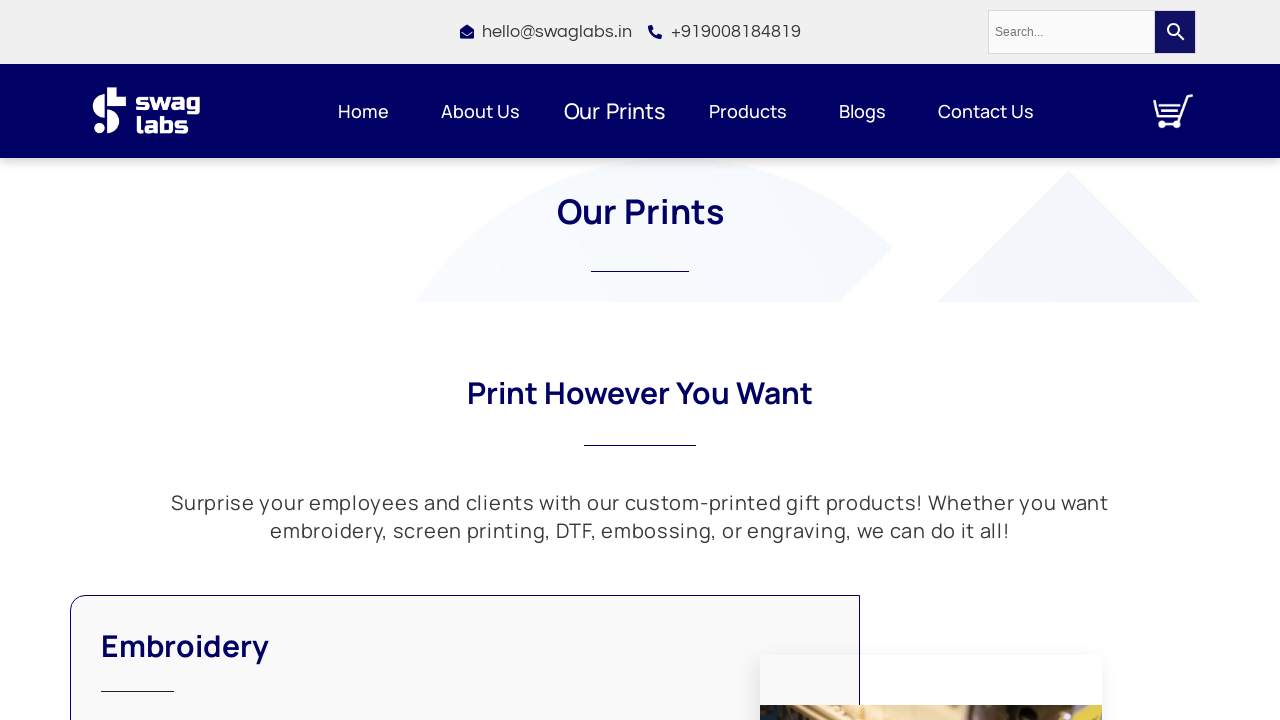

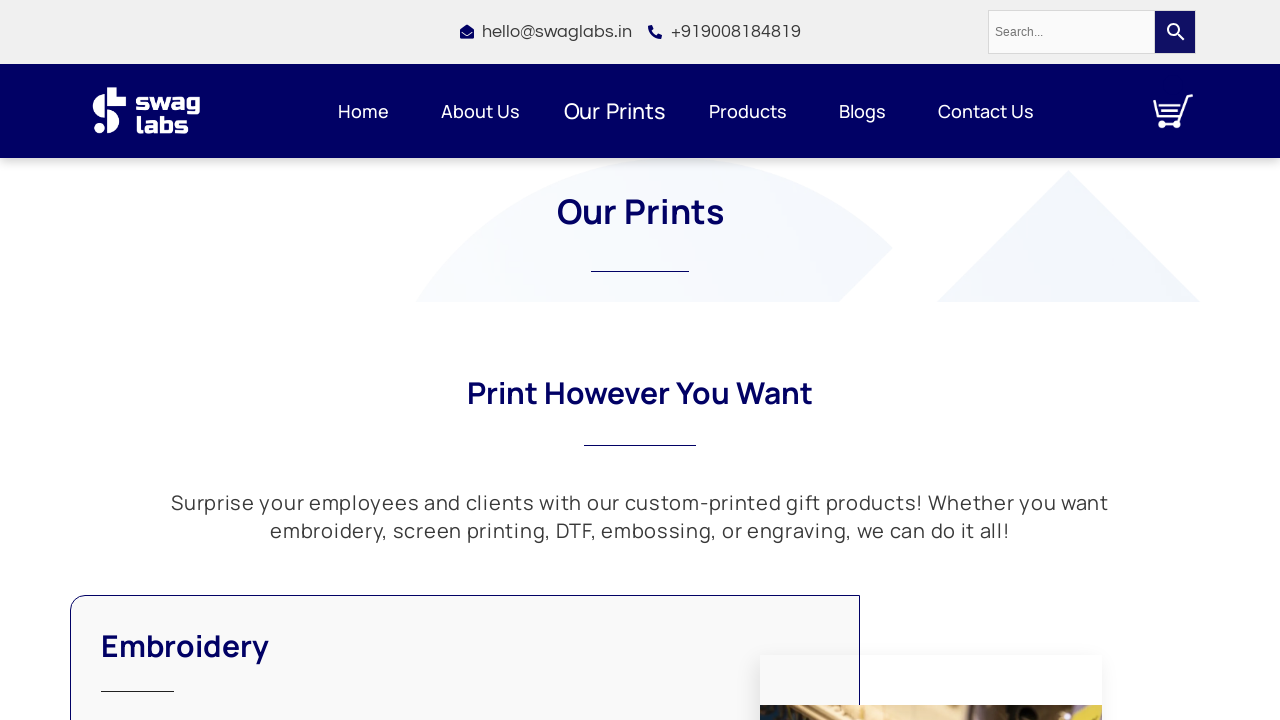